Tests checkbox functionality by checking and unchecking checkboxes on the page

Starting URL: https://the-internet.herokuapp.com/checkboxes

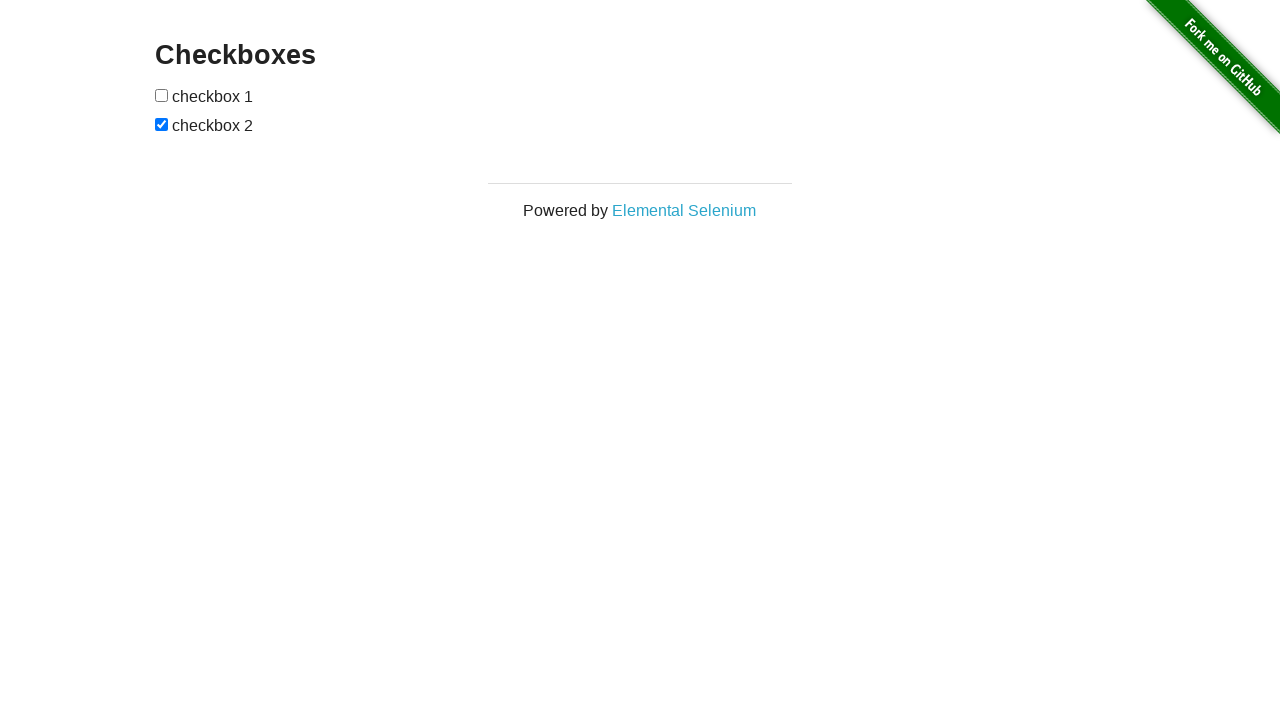

Waited for checkboxes to be visible on the page
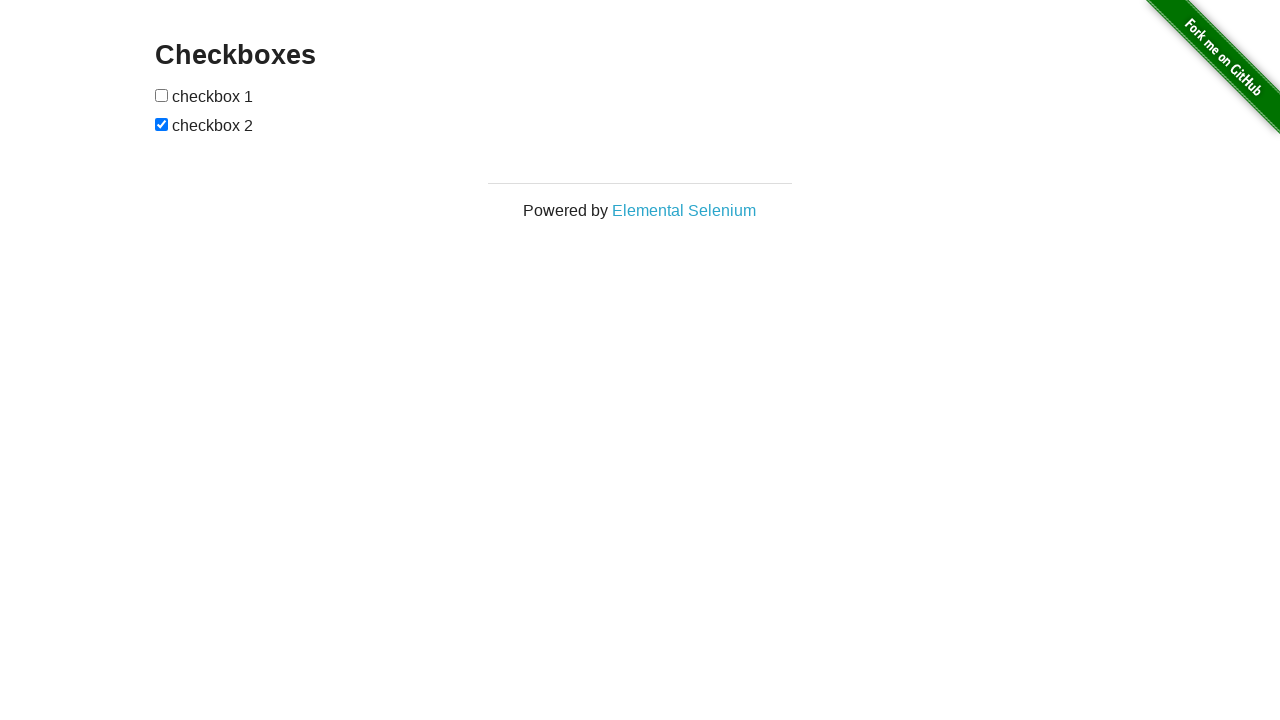

Located the first checkbox element
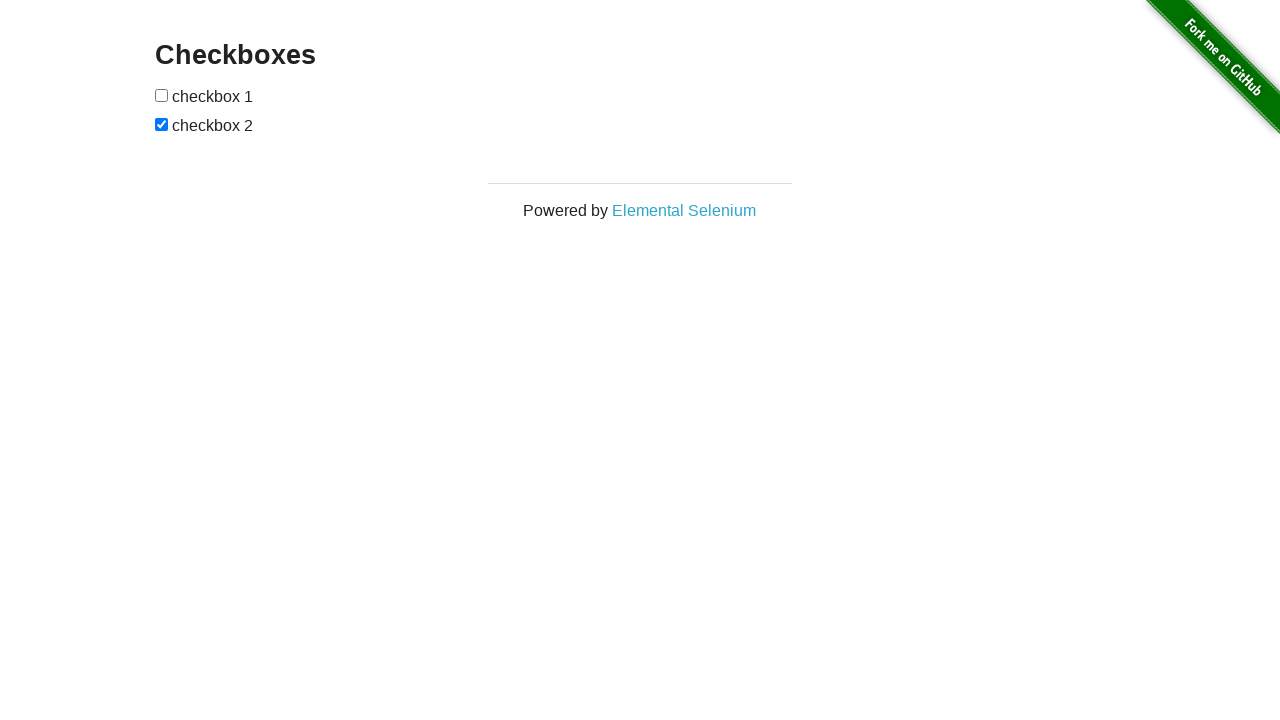

Checked the first checkbox at (162, 95) on input[type='checkbox'] >> nth=0
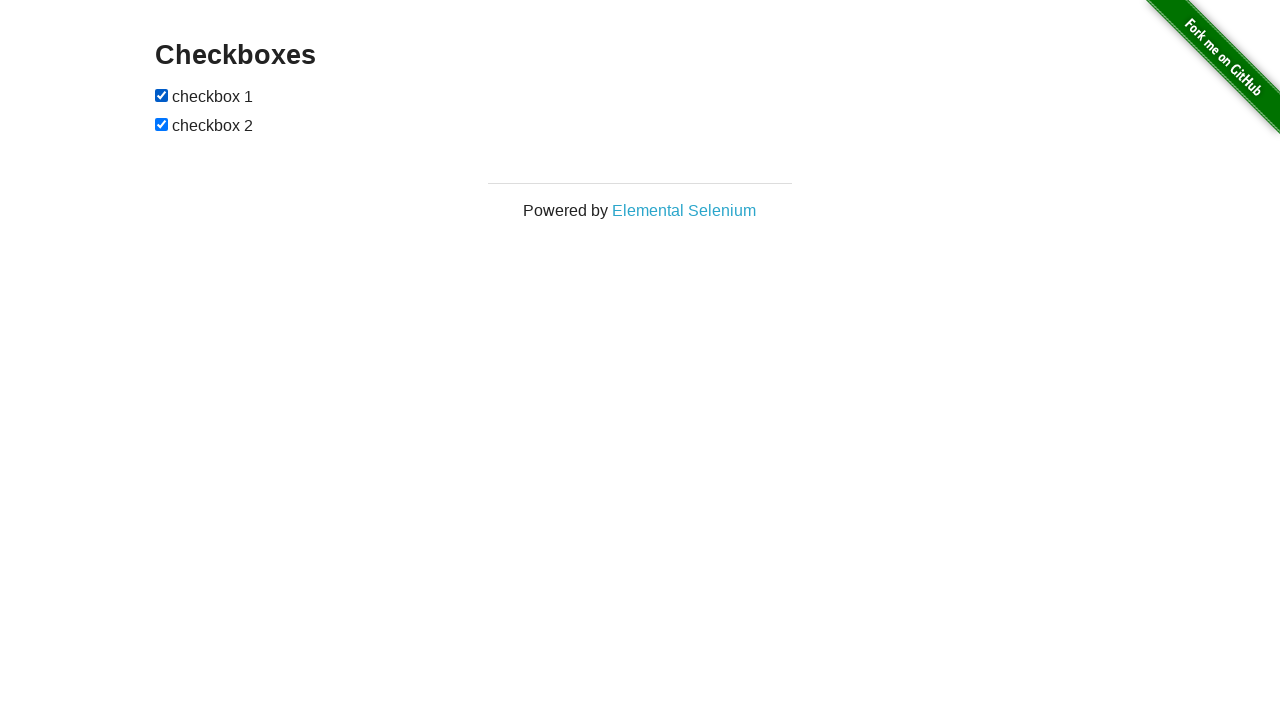

Located the second checkbox element
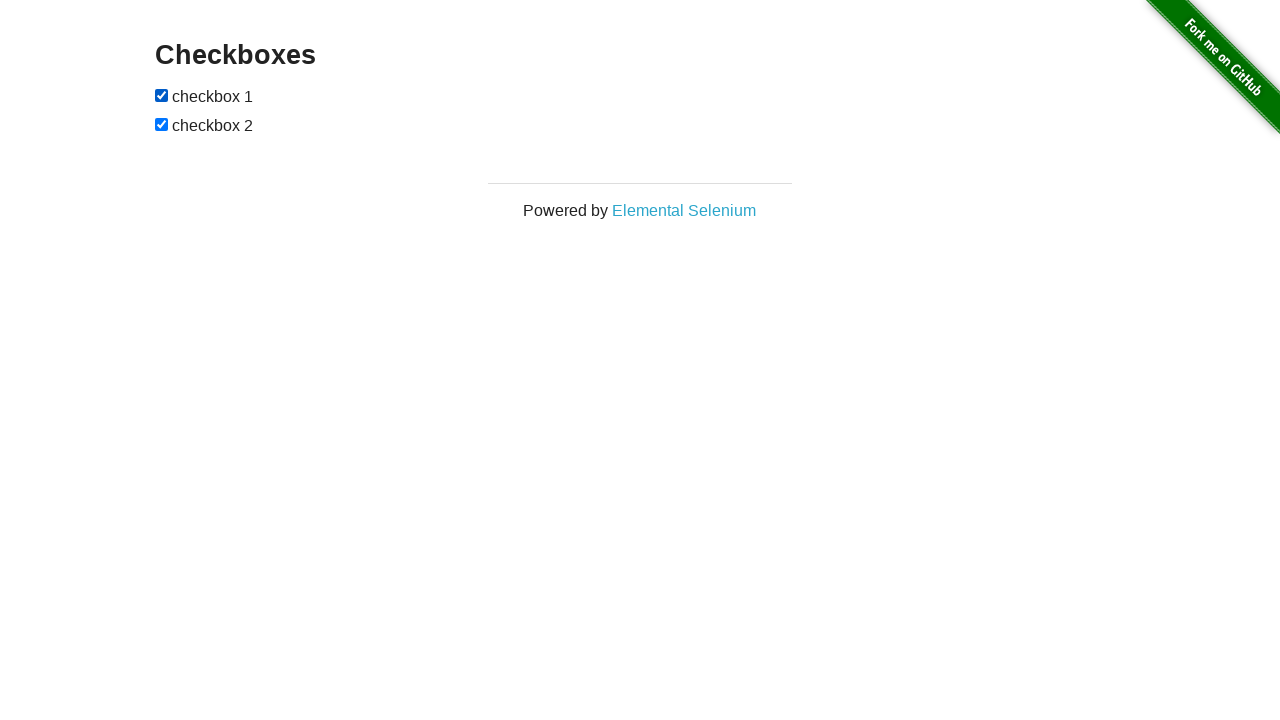

Unchecked the second checkbox at (162, 124) on input[type='checkbox'] >> nth=1
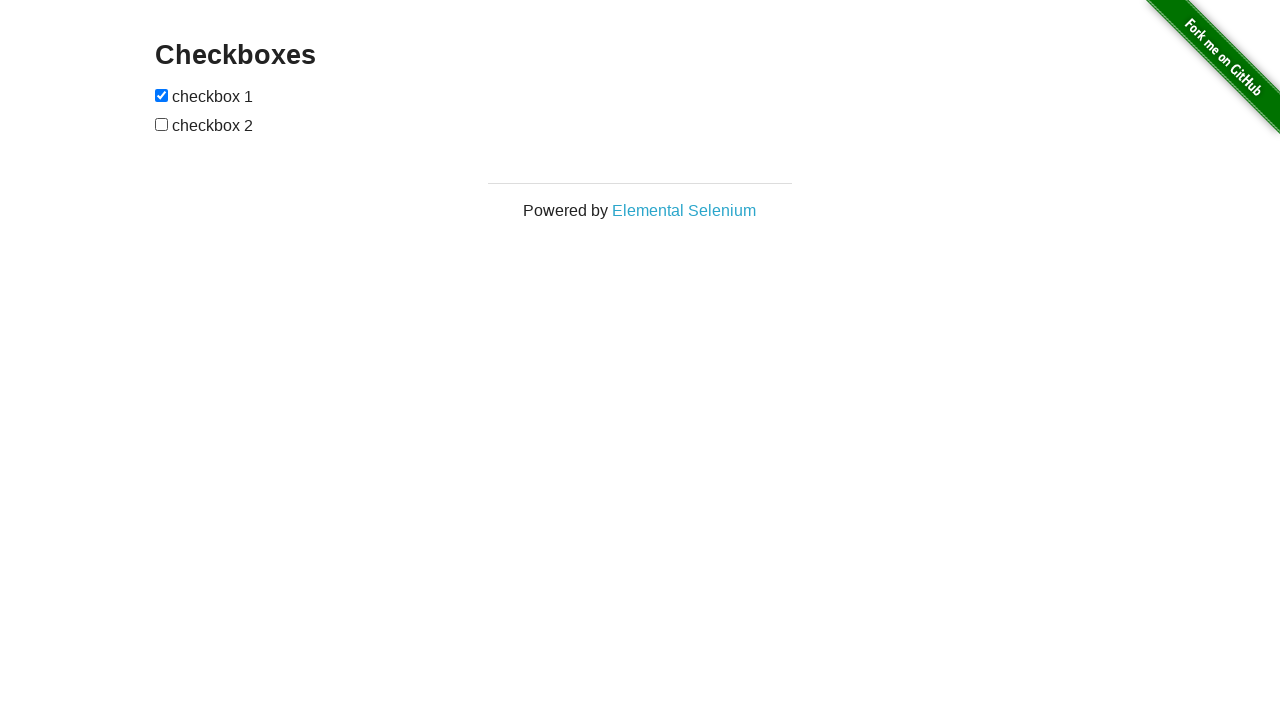

Verified that the first checkbox is checked
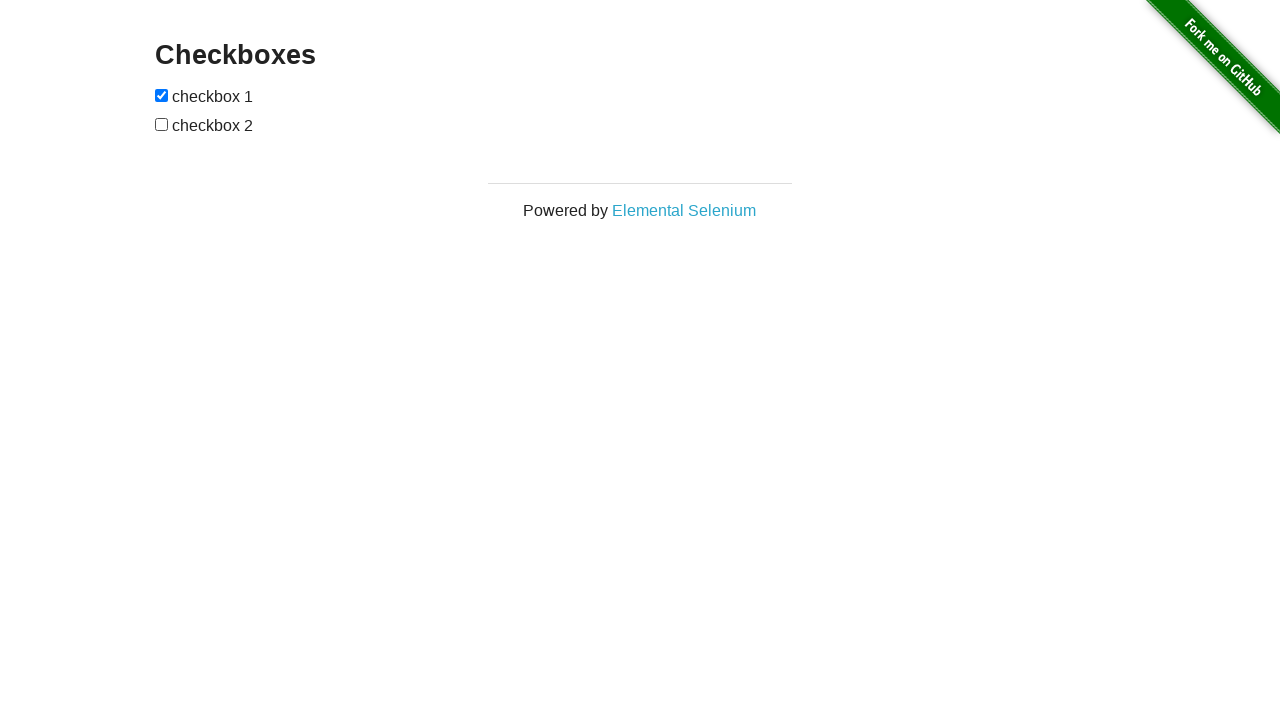

Verified that the second checkbox is unchecked
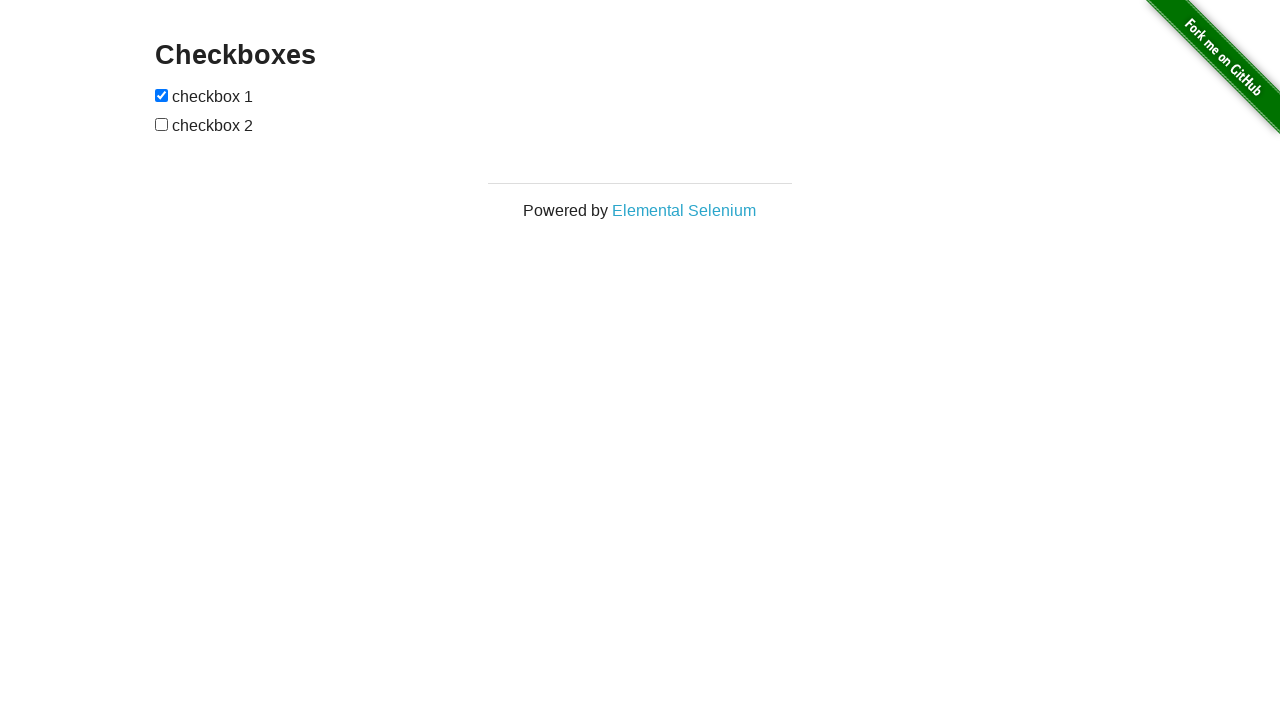

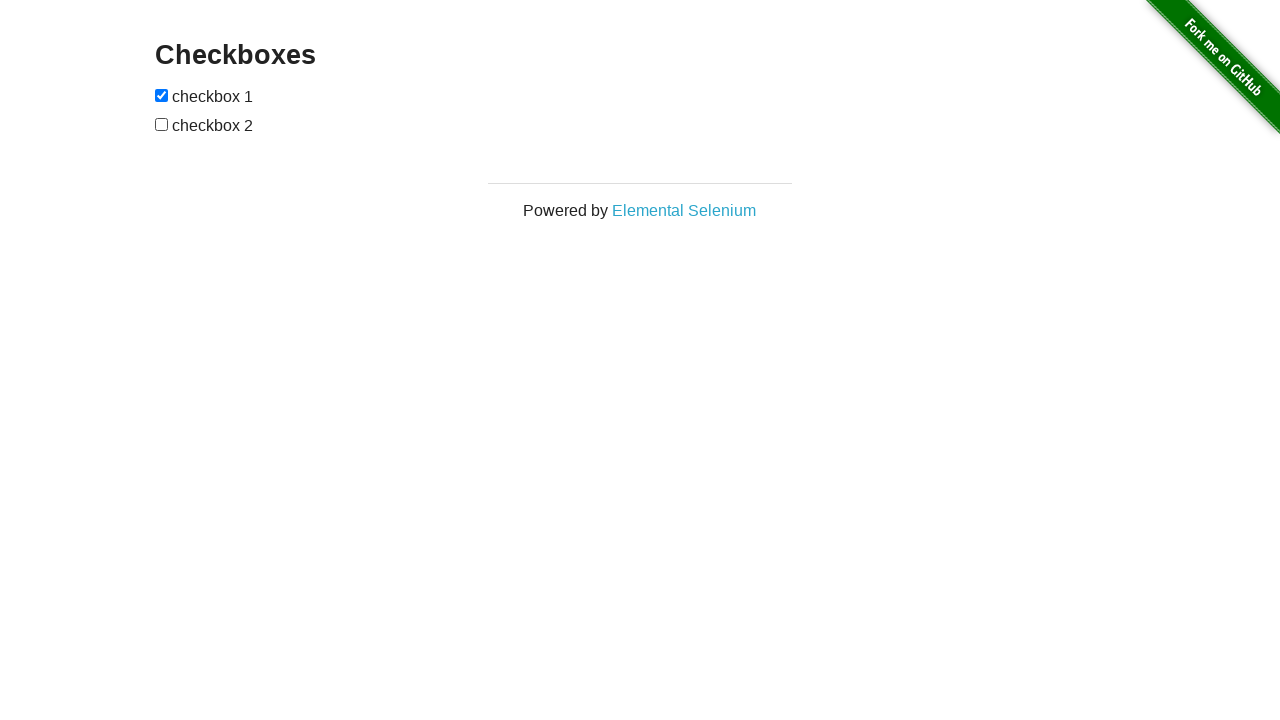